Tests the triangle identifier with invalid input (letter 'a' for side 1) to verify it handles input errors correctly

Starting URL: https://testpages.eviltester.com/styled/apps/triangle/triangle001.html

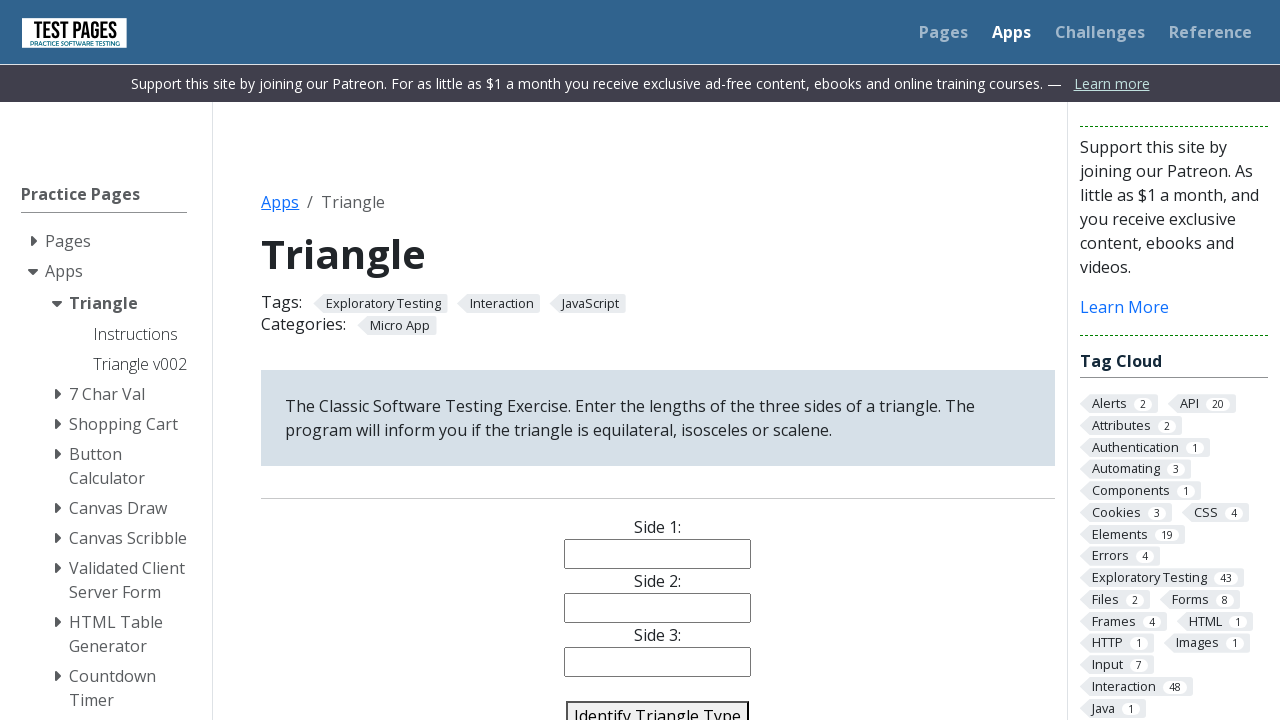

Filled side 1 with invalid character 'a' on #side1
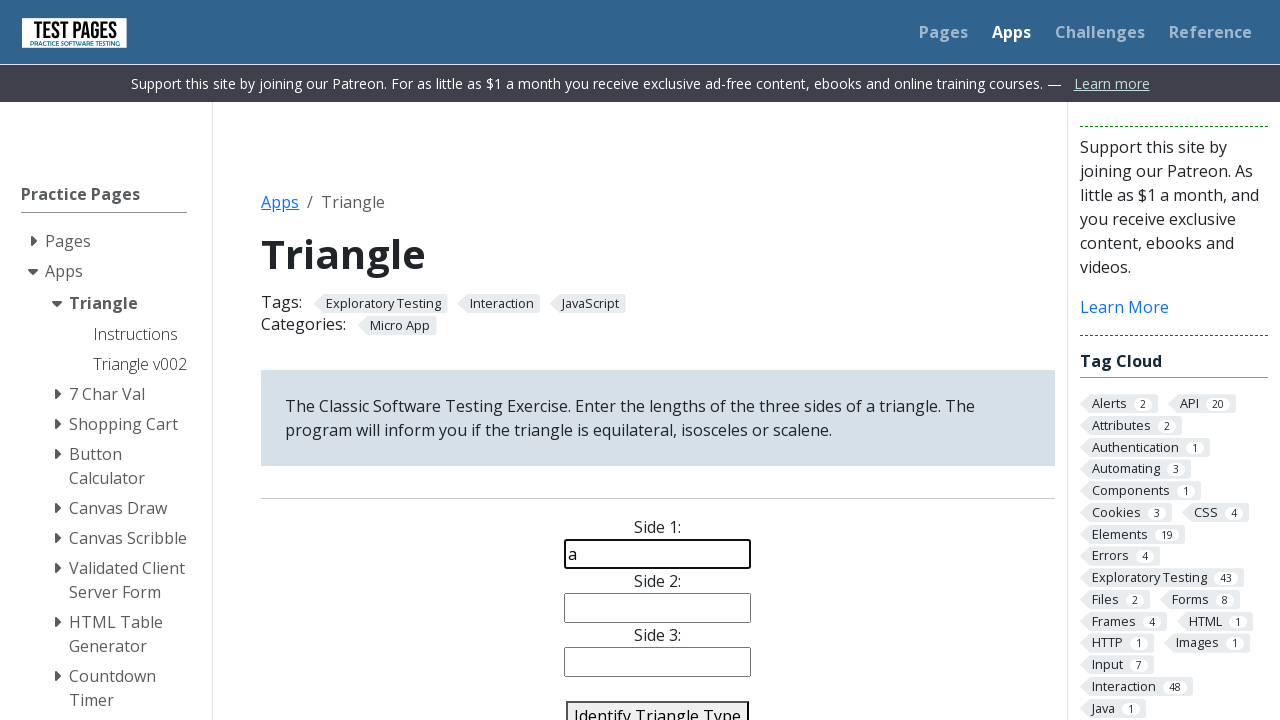

Filled side 2 with value '5' on #side2
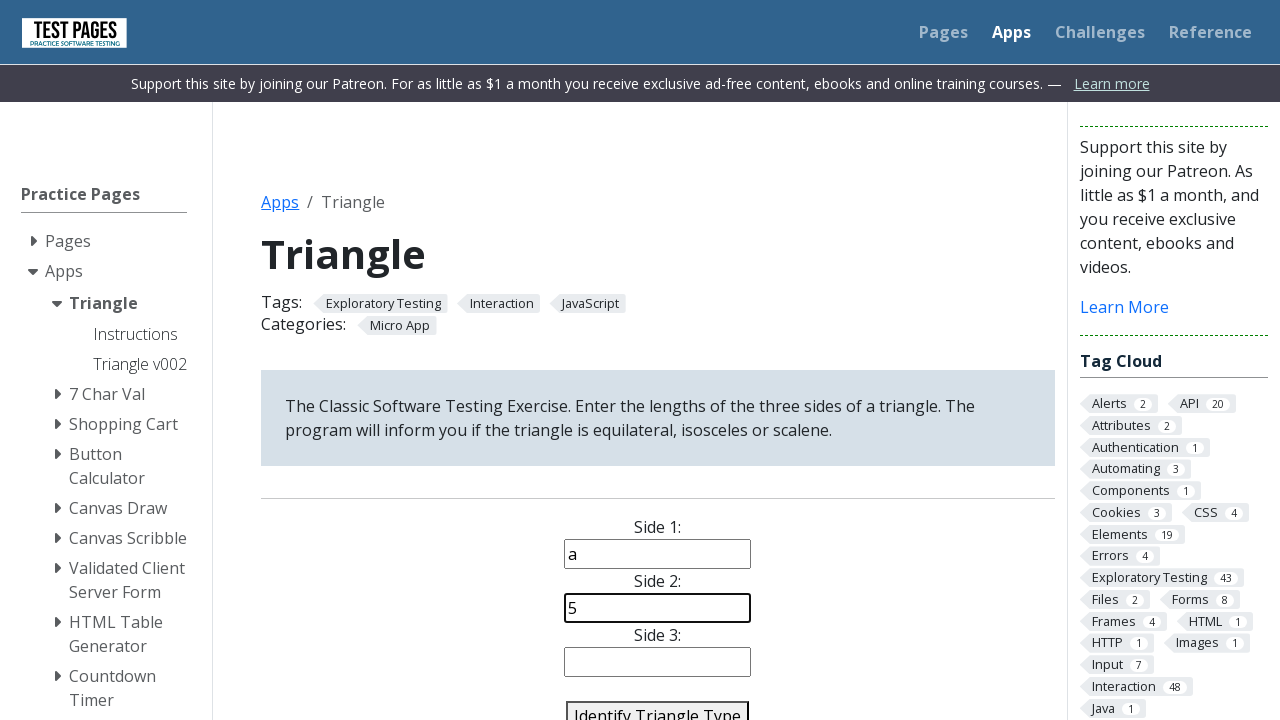

Filled side 3 with value '2' on #side3
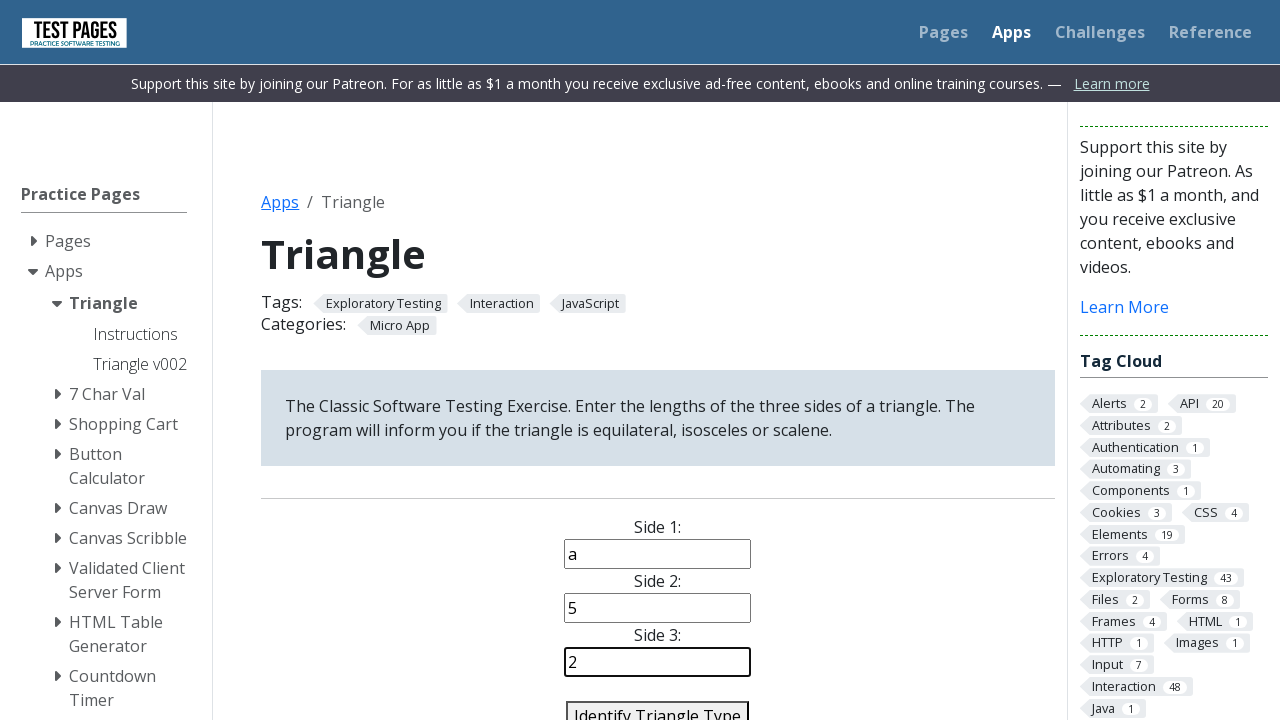

Clicked identify triangle button to submit form with invalid input at (658, 705) on #identify-triangle-action
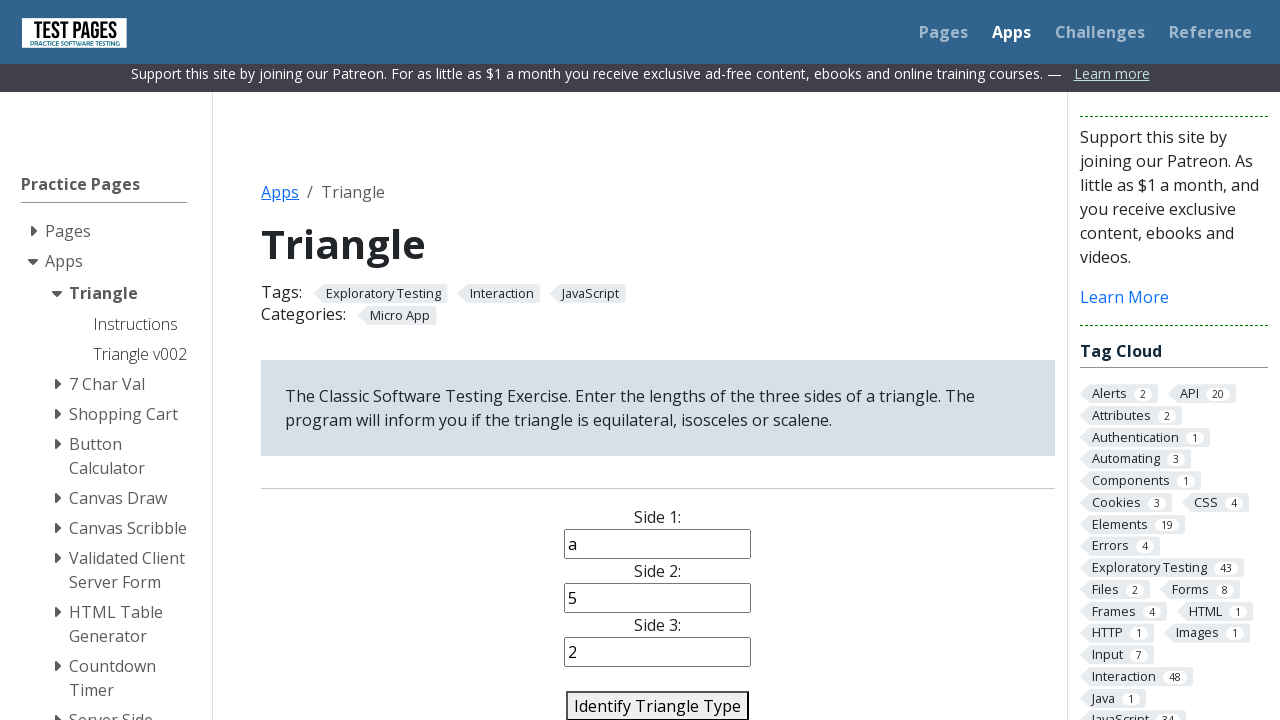

Triangle type result appeared after submitting invalid input
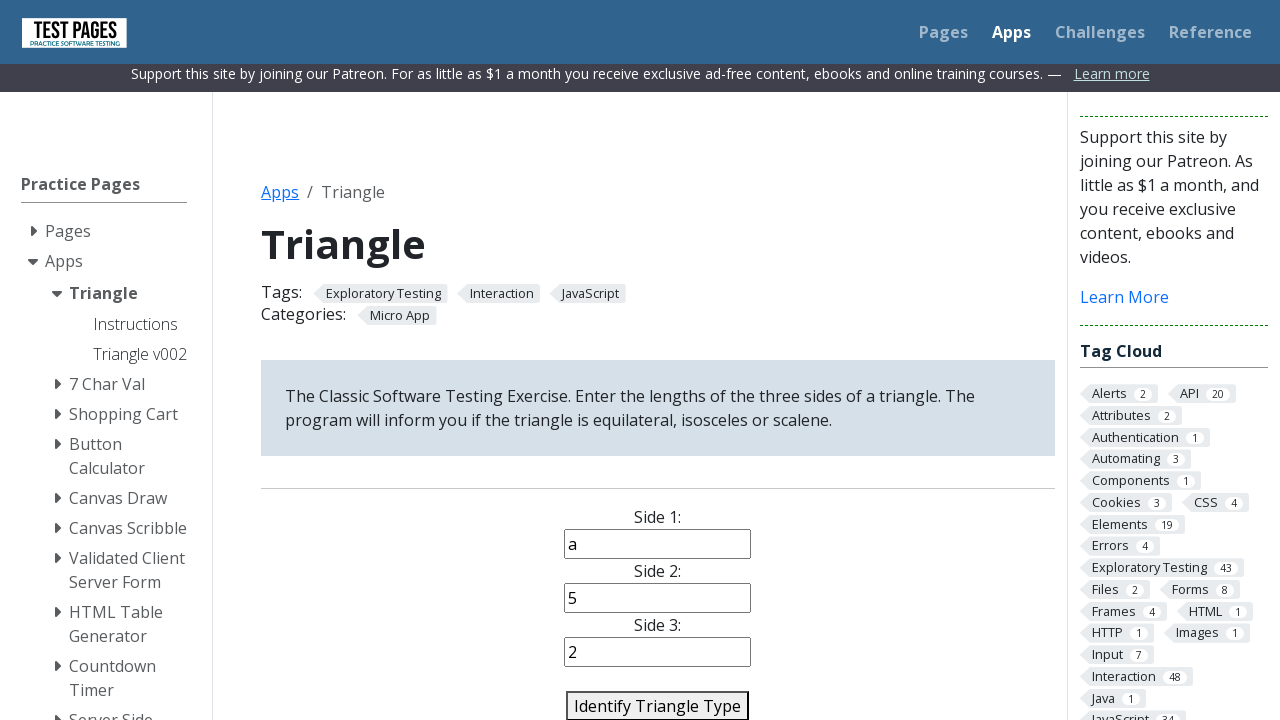

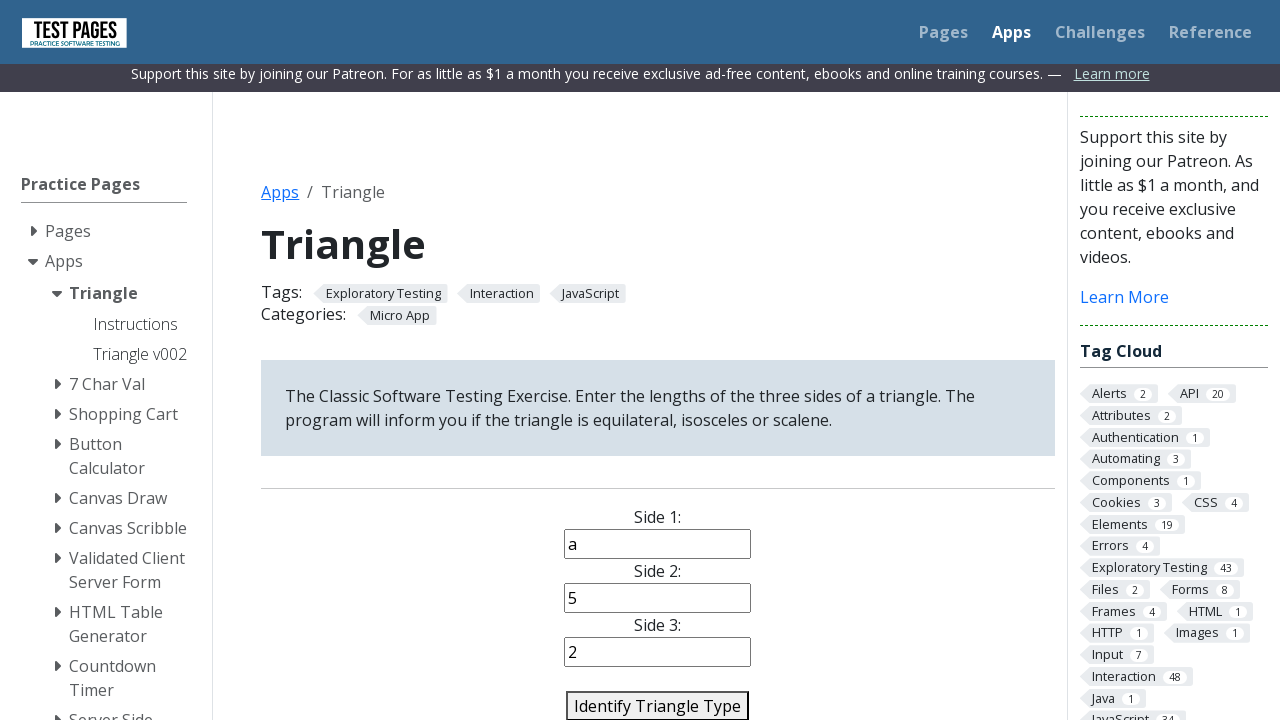